Tests JavaScript scrolling functionality by scrolling to bottom, back to top, and then to a specific element on the page

Starting URL: https://rahulshettyacademy.com/AutomationPractice/

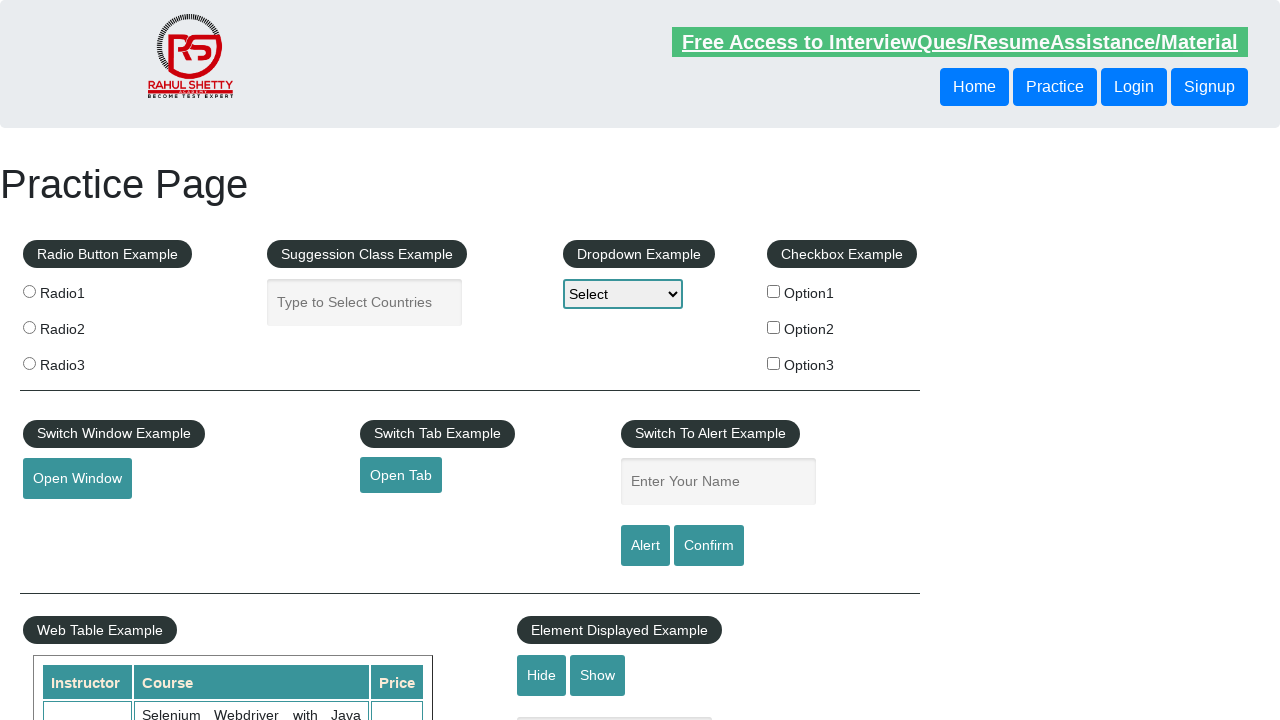

Scrolled to bottom of page using JavaScript
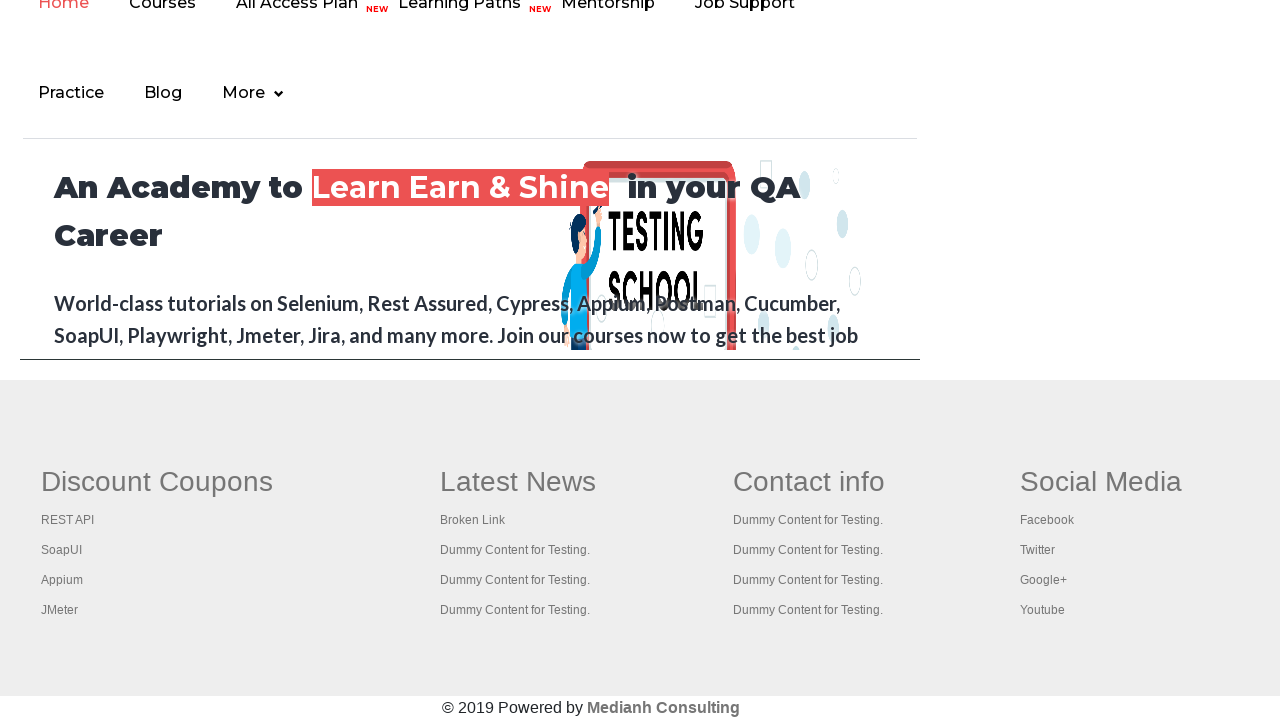

Waited 2 seconds for scroll animation to complete
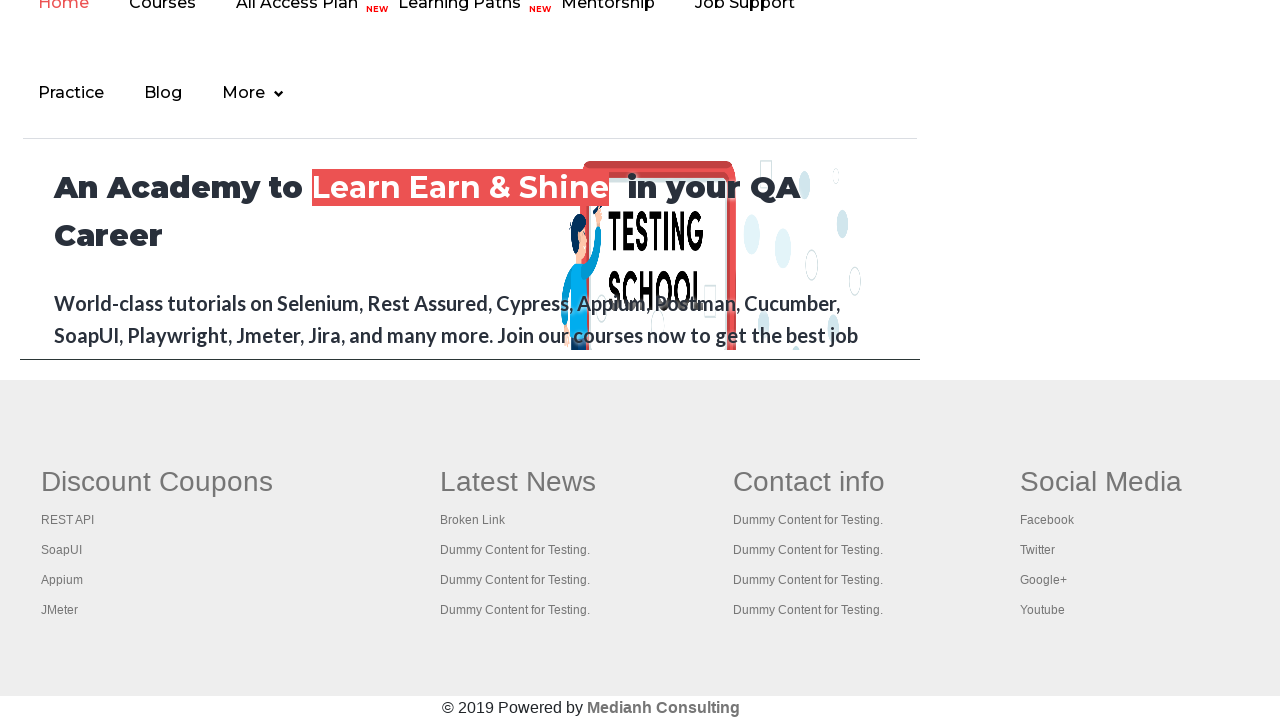

Scrolled back to top of page using JavaScript
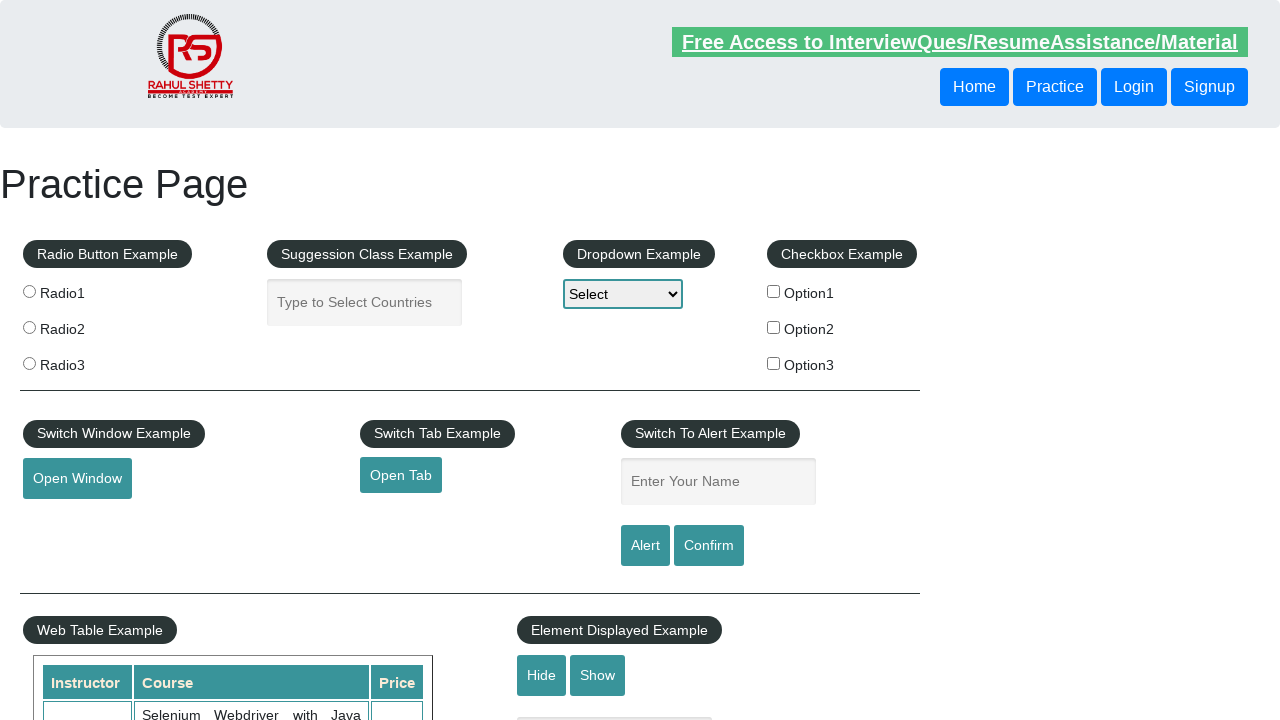

Waited 2 seconds for scroll animation to complete
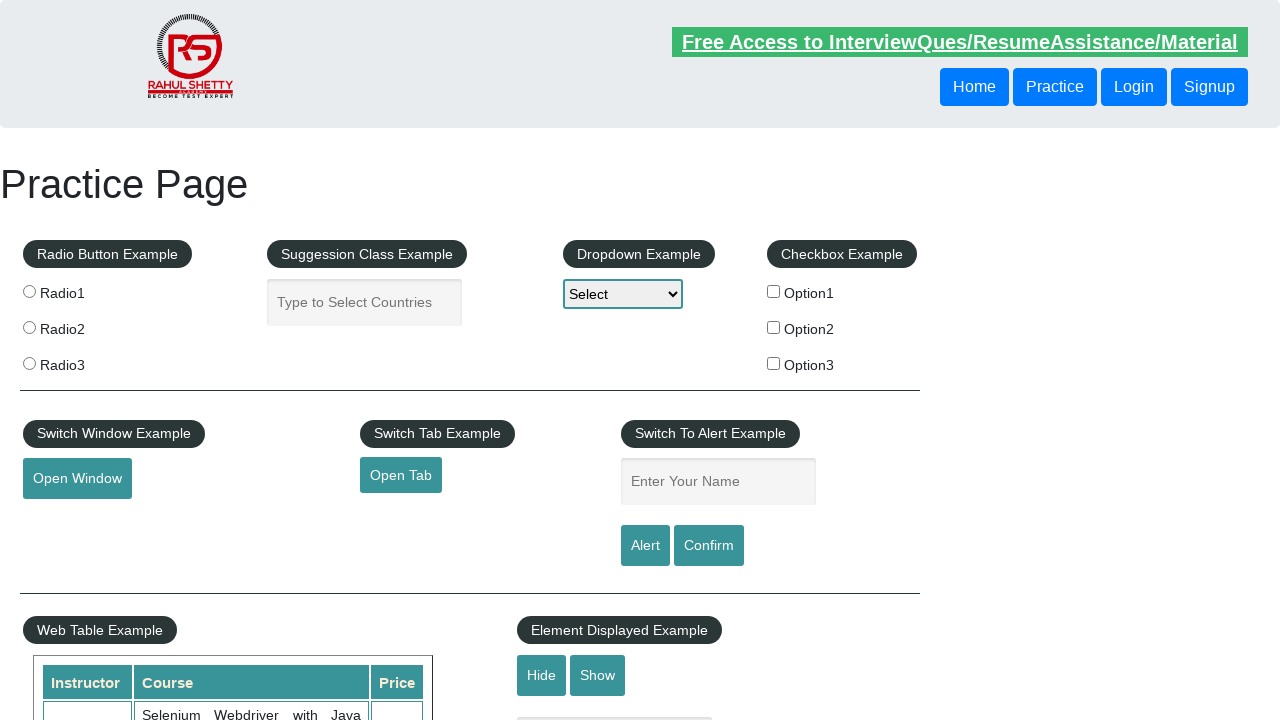

Located the mousehover element on the page
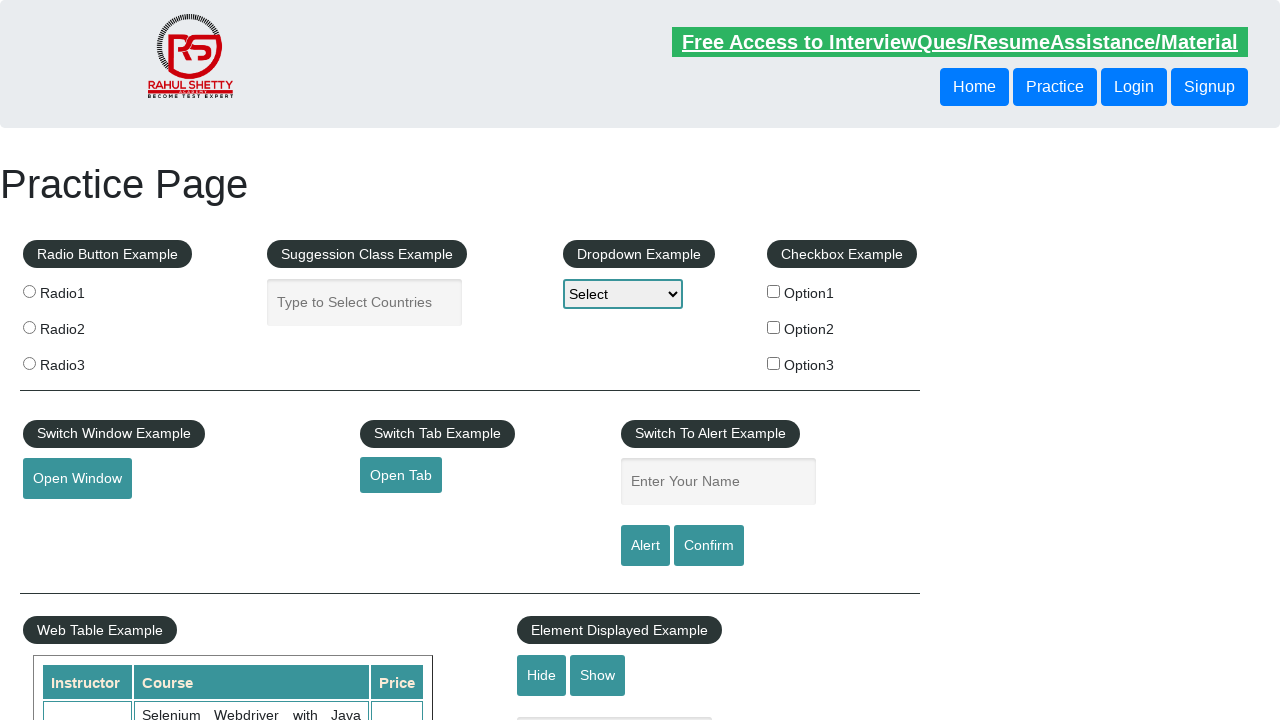

Scrolled to mousehover element into view
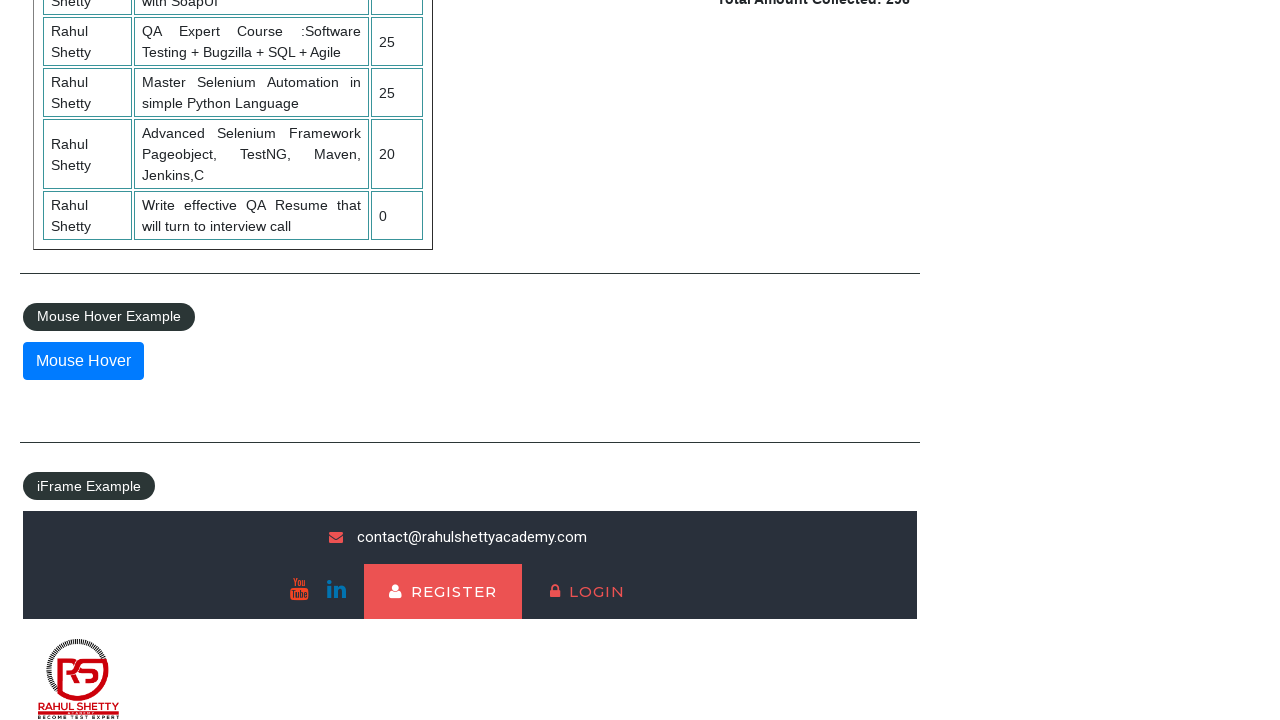

Waited 2 seconds for scroll animation to complete
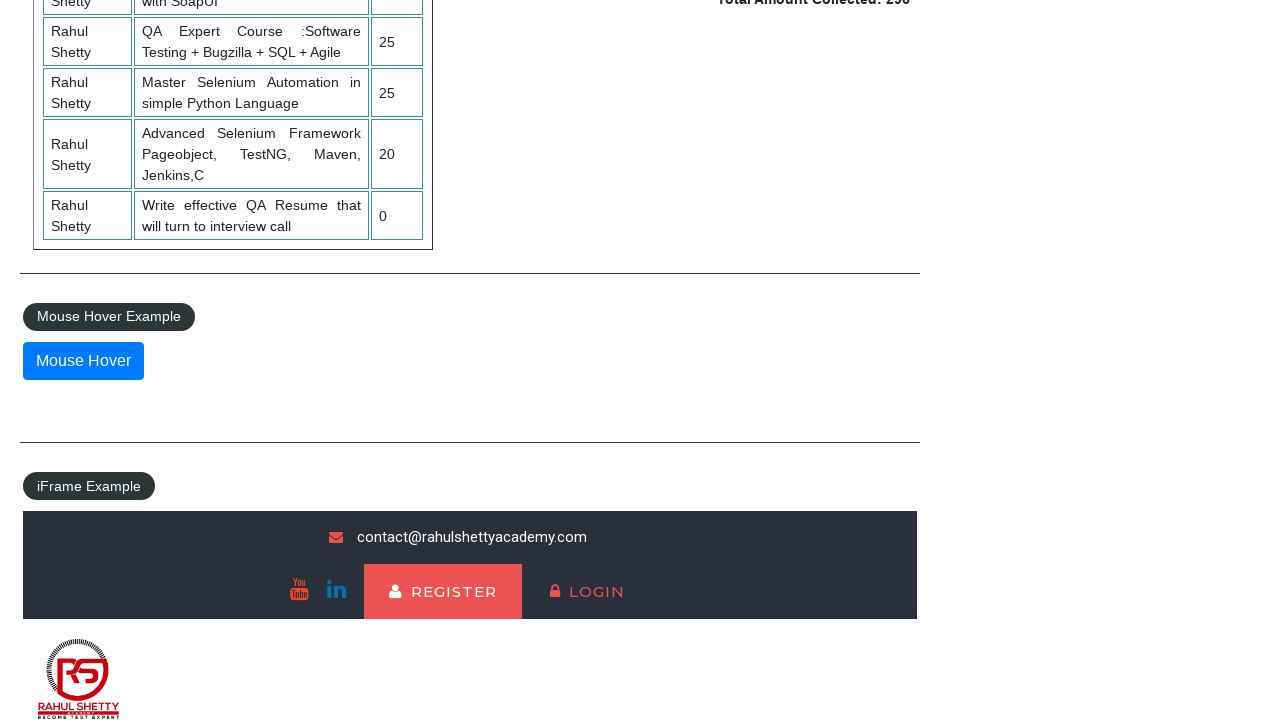

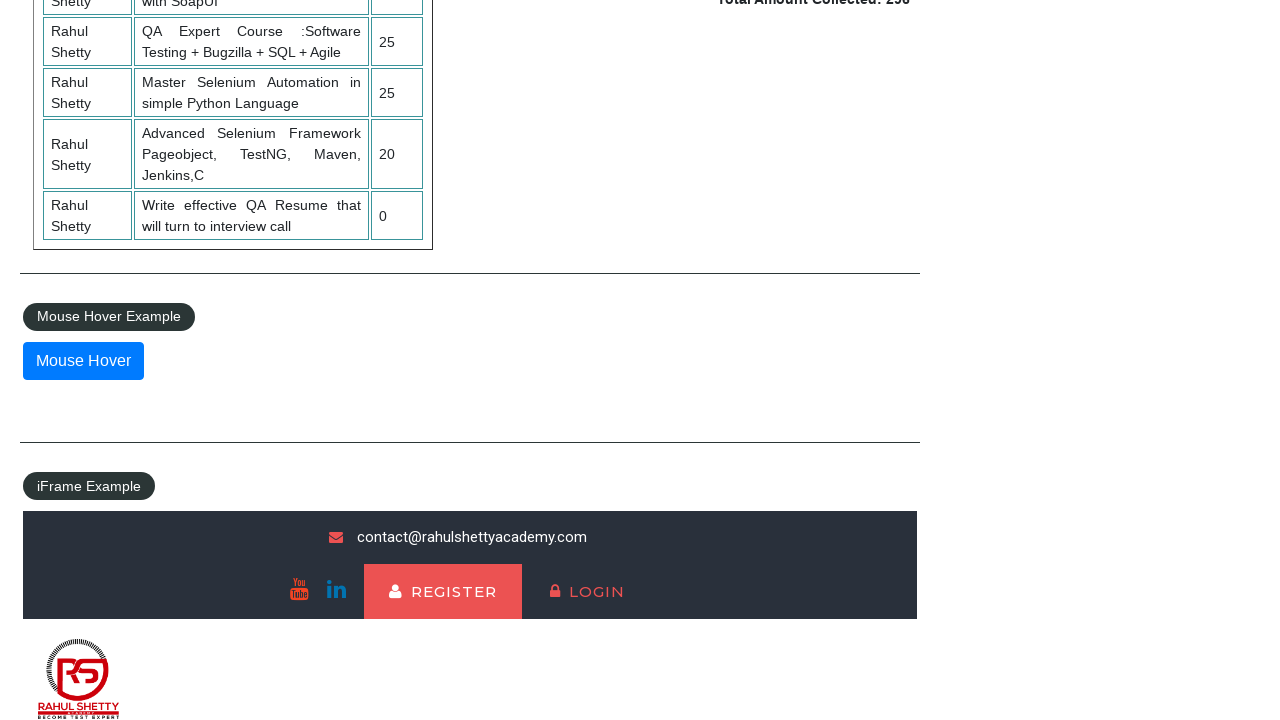